Tests checkbox functionality by verifying initial states, clicking to toggle selection states, and confirming the changes

Starting URL: http://practice.cydeo.com/checkboxes

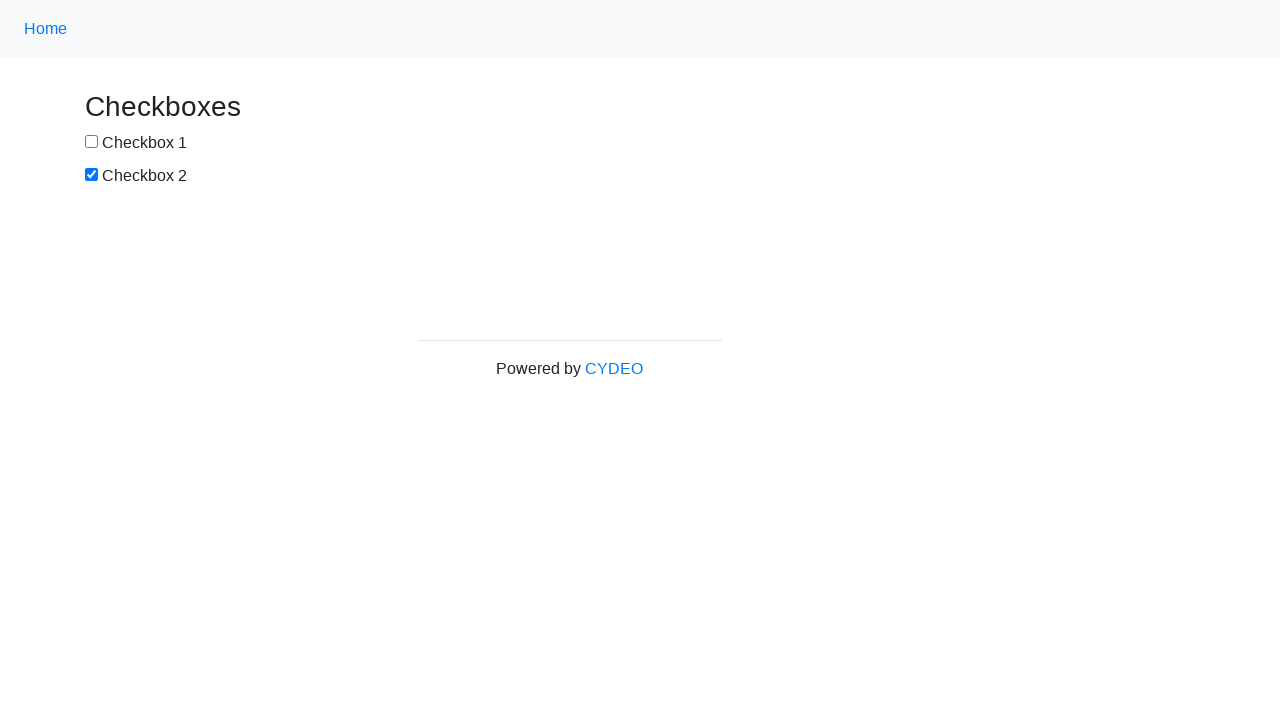

Verified checkbox 1 initial state is not selected
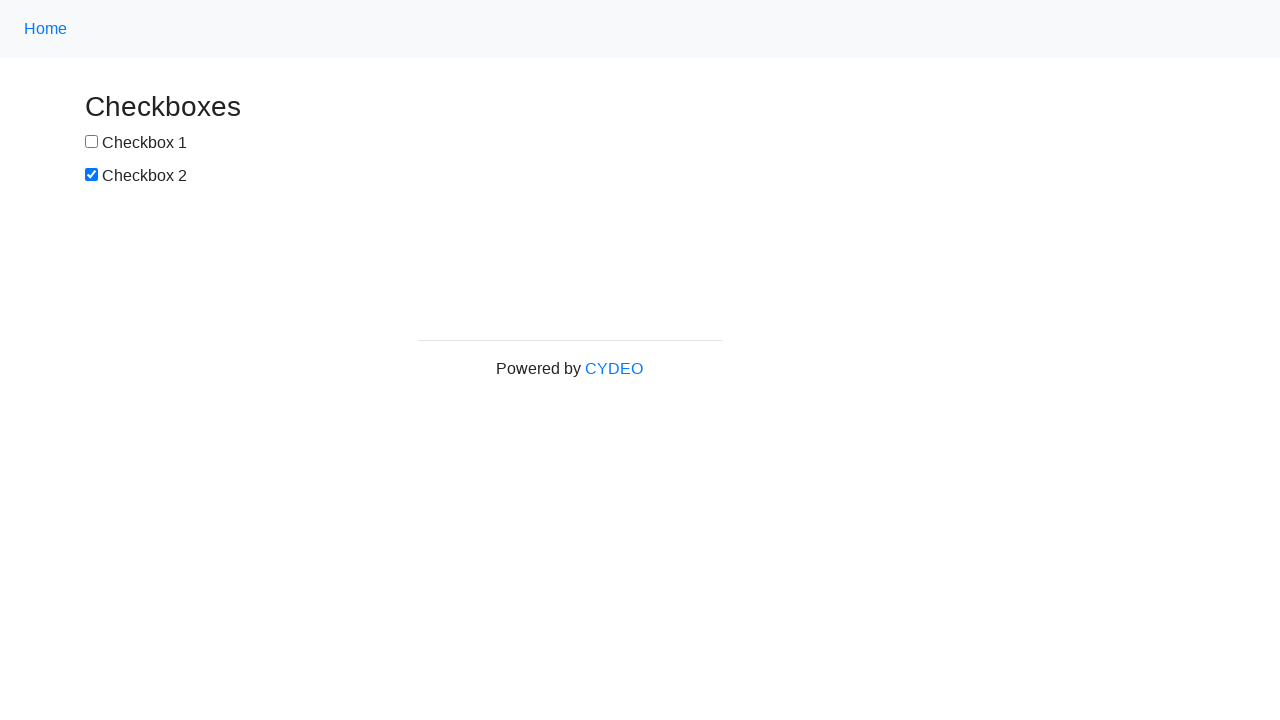

Verified checkbox 2 initial state is selected
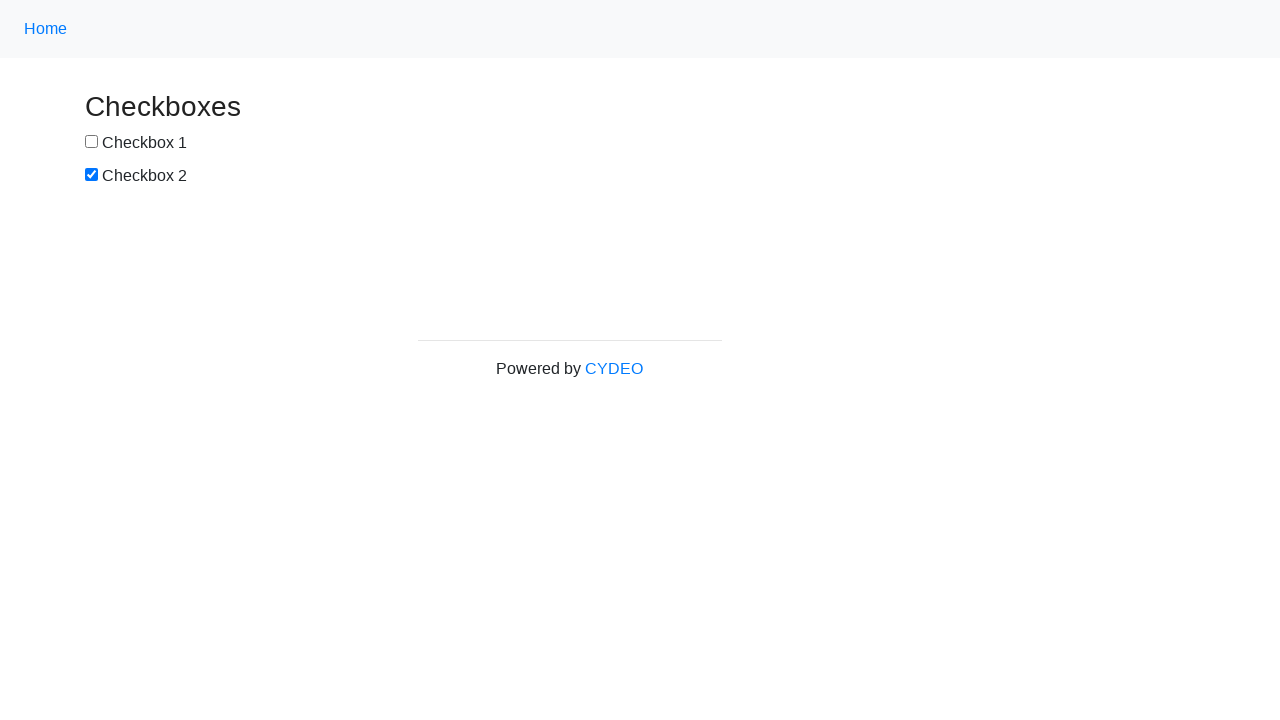

Clicked checkbox 1 to select it at (92, 142) on input#box1
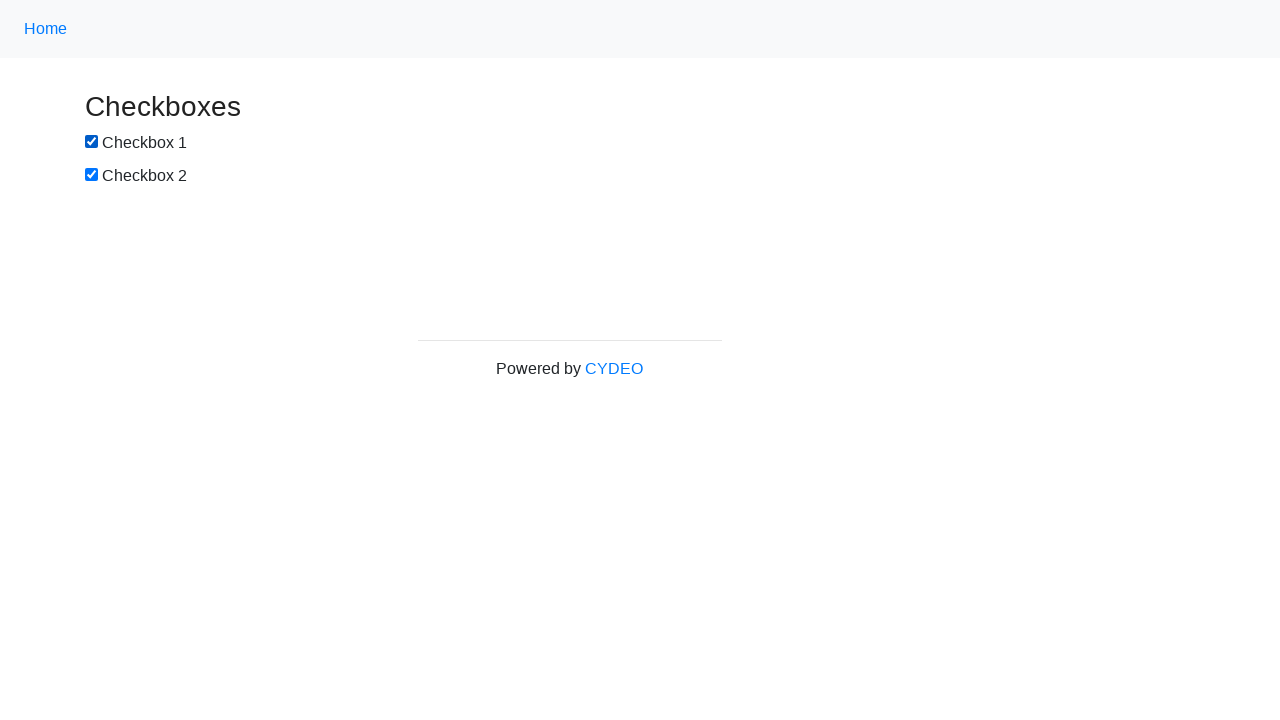

Clicked checkbox 2 to deselect it at (92, 175) on input#box2
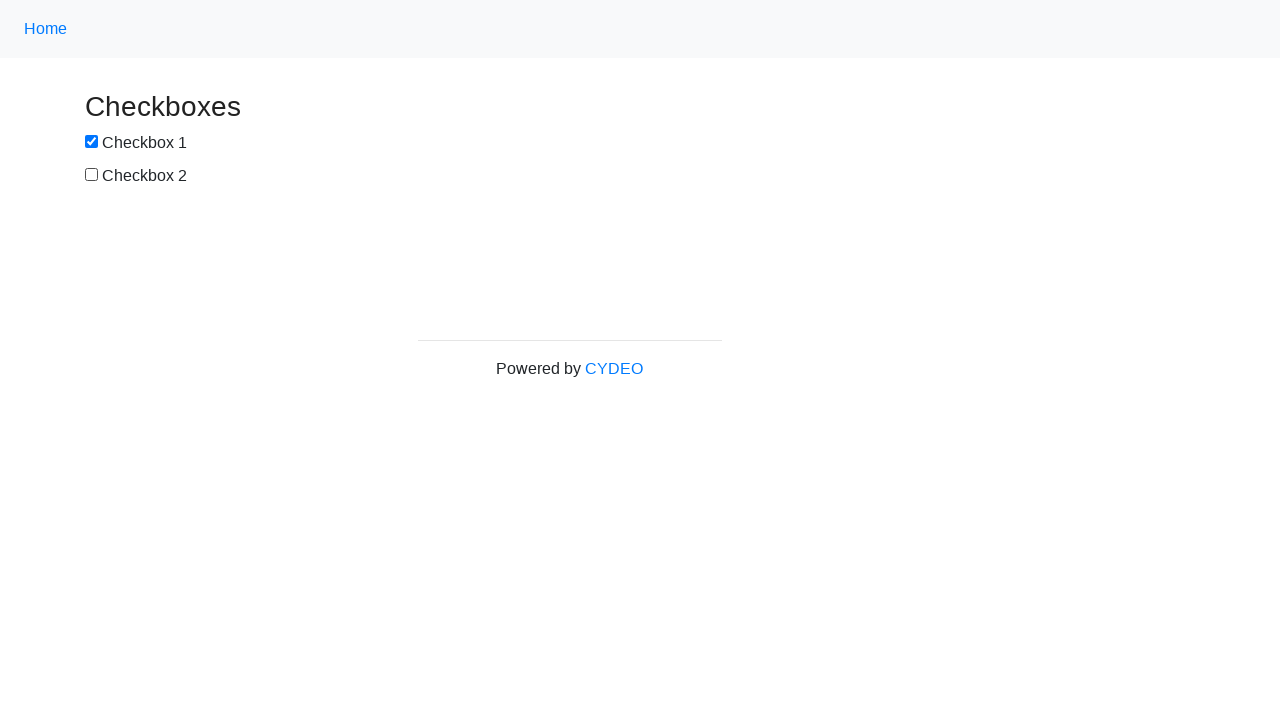

Verified checkbox 1 is now selected
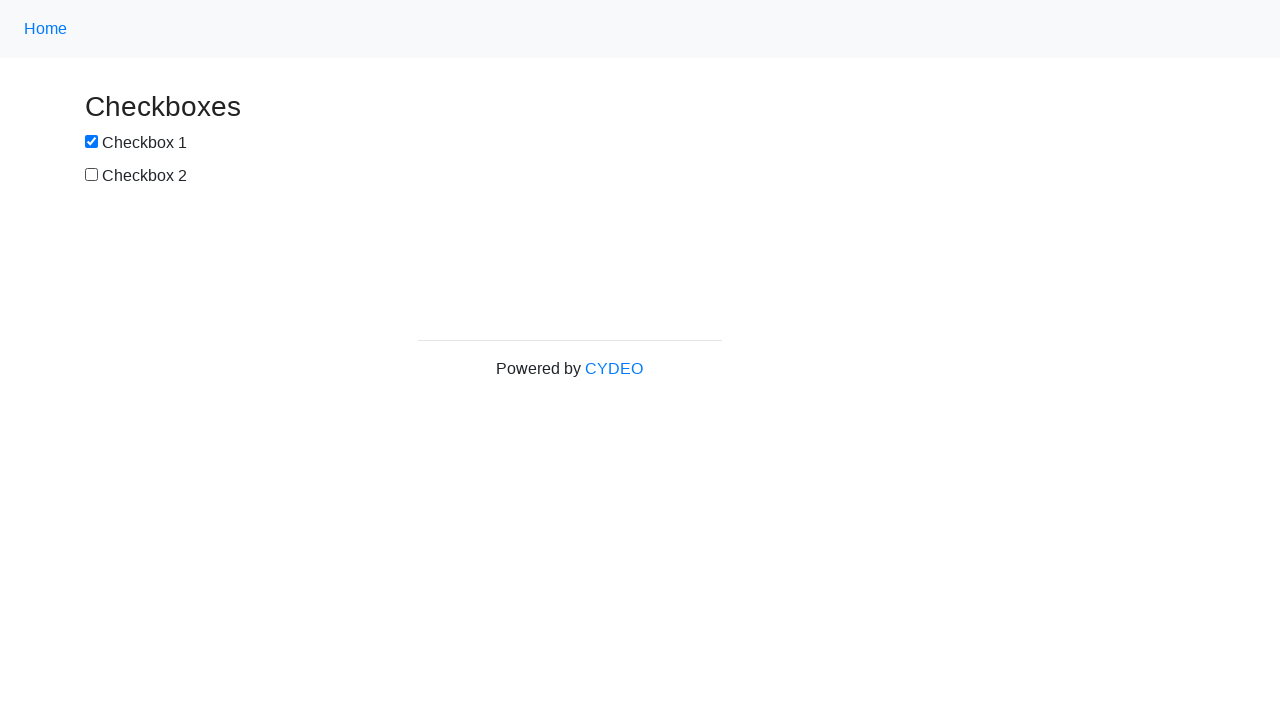

Verified checkbox 2 is now not selected
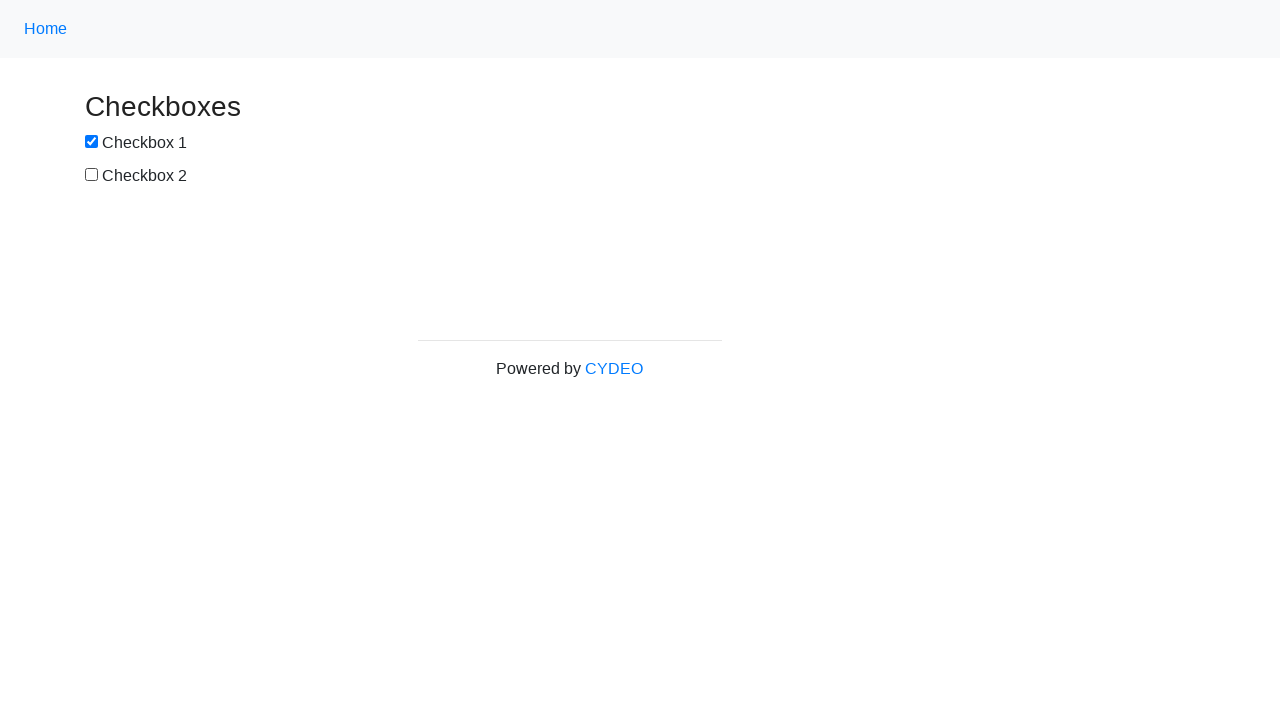

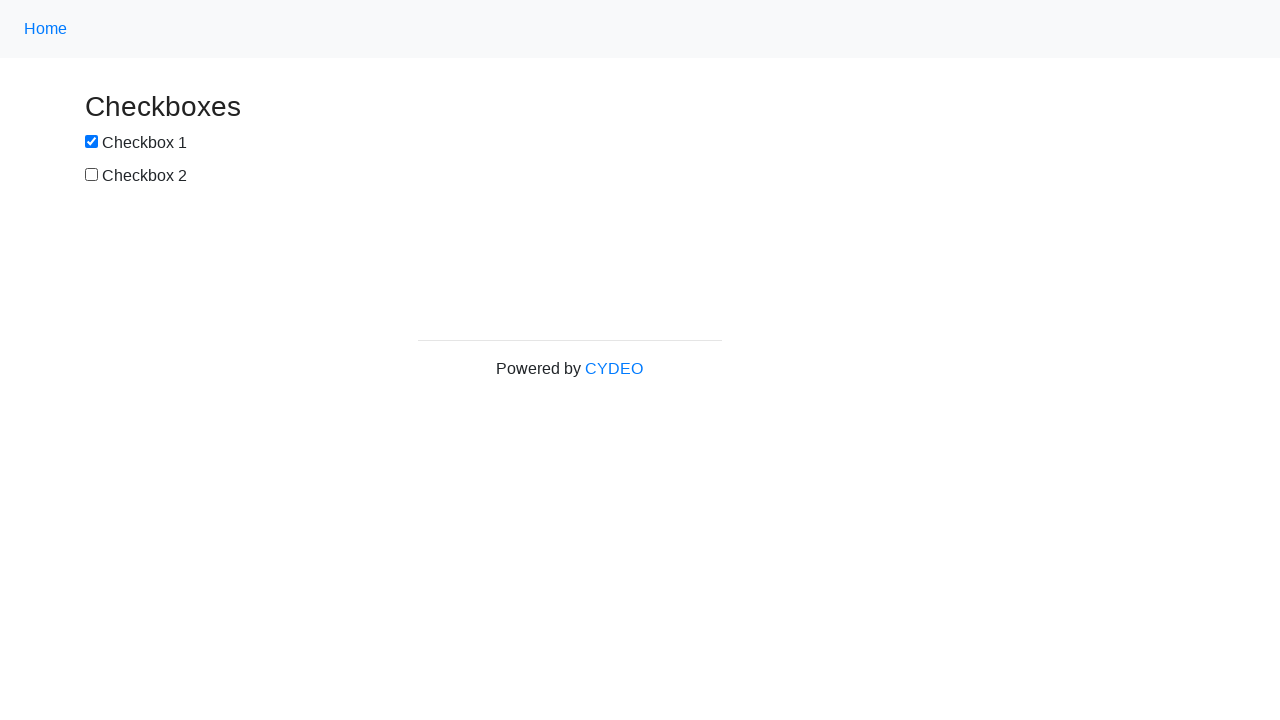